Navigates to a university timetable page and searches for a specific group's schedule by entering the group number and submitting the form

Starting URL: https://kpfu.ru/studentu/ucheba/raspisanie

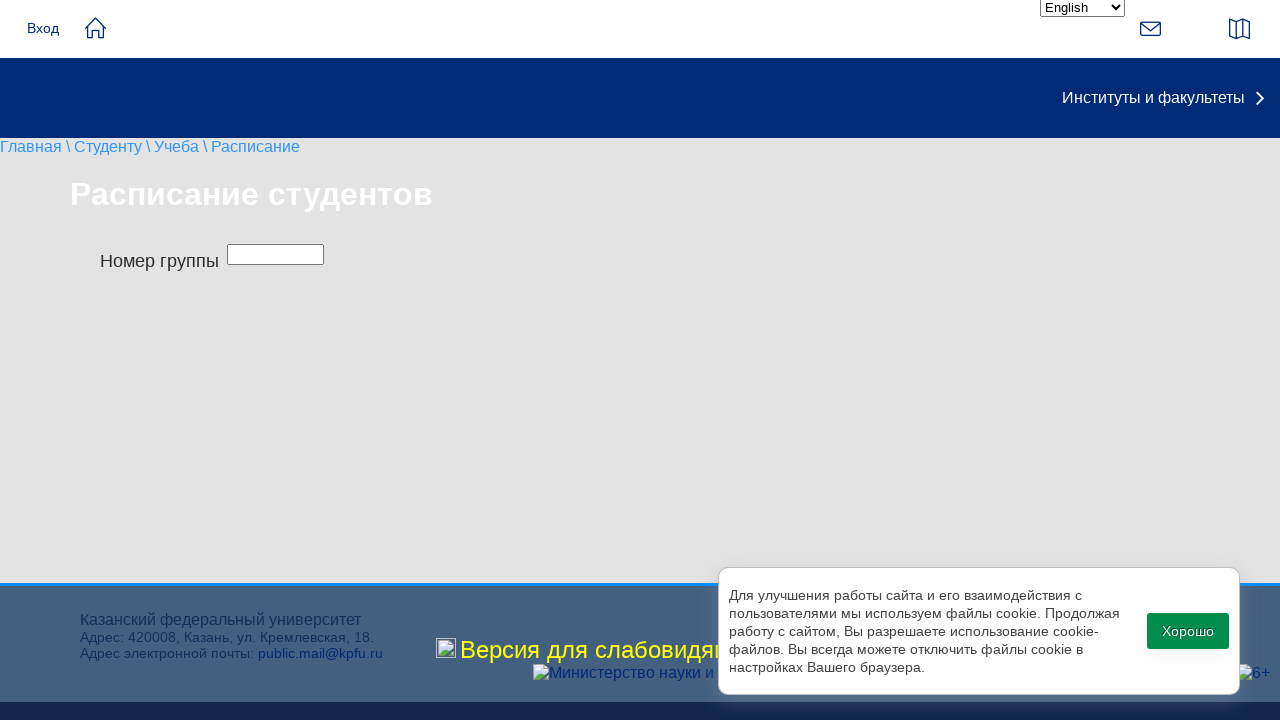

Filled group name field with '09-822' on #p_group_name
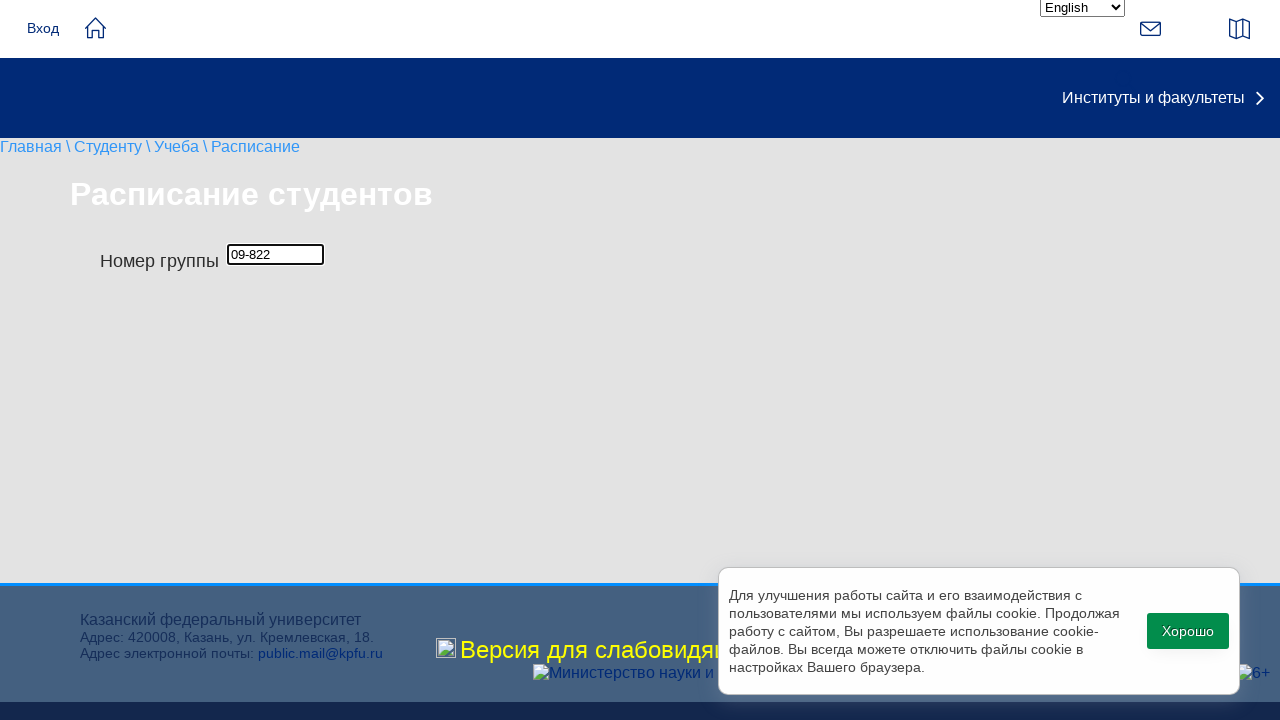

Pressed Enter to submit the timetable search form on #p_group_name
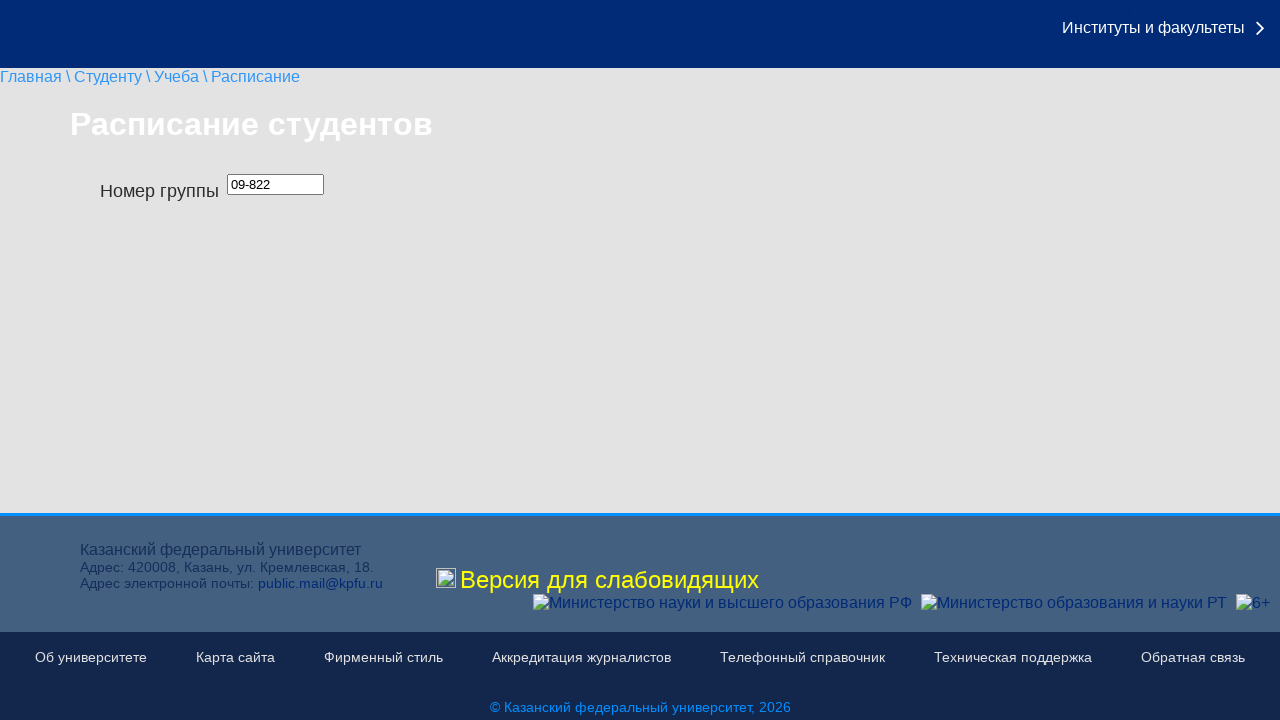

Timetable loaded successfully
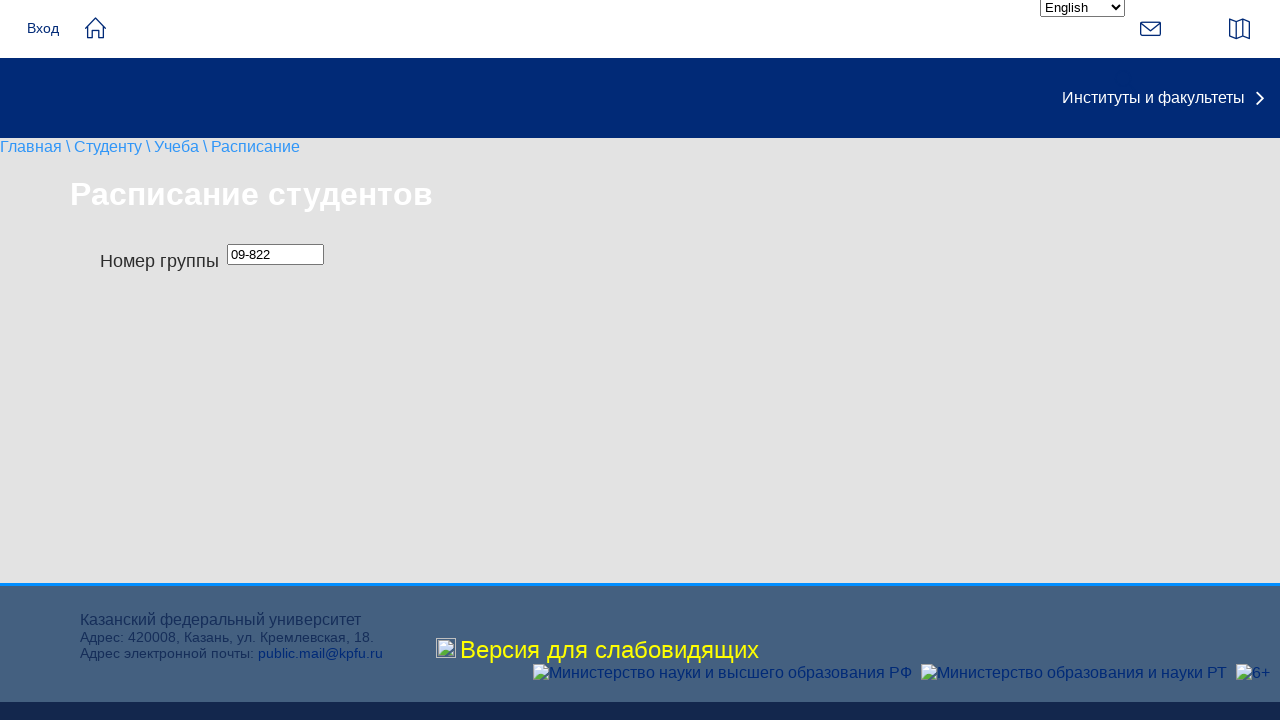

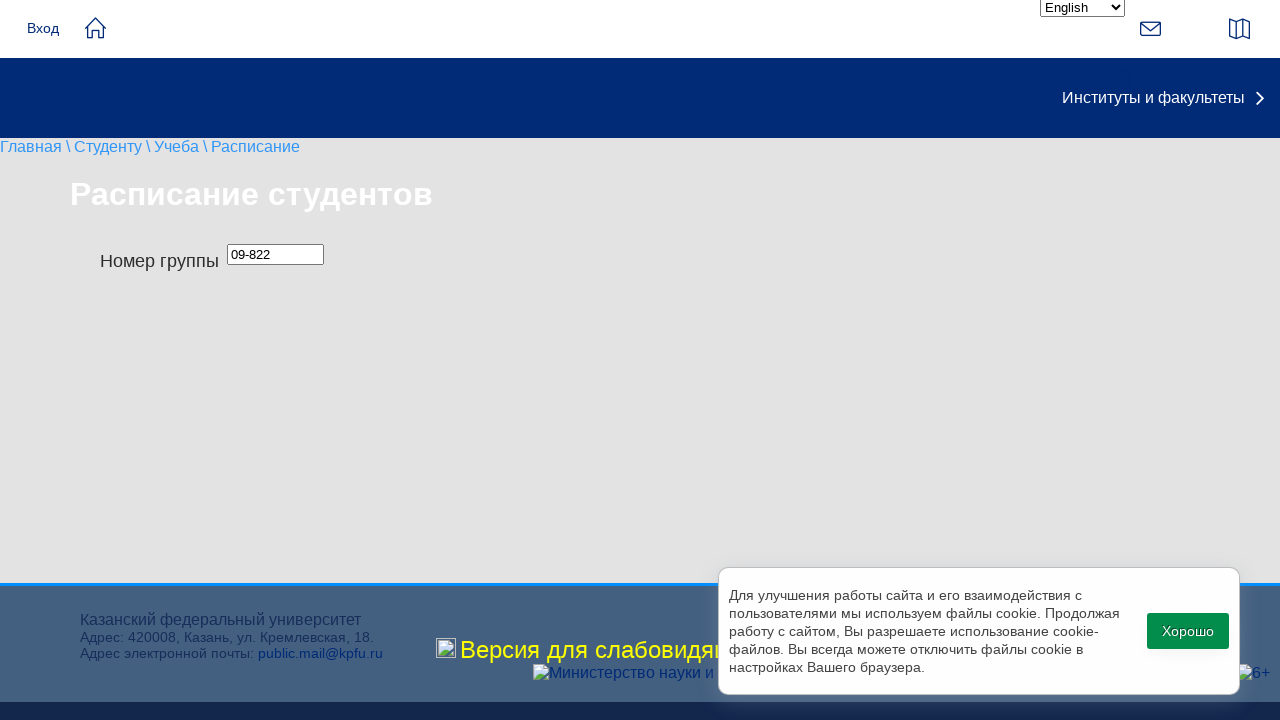